Tests that main navigation elements are present and visible on the page

Starting URL: https://my.nikon.com.cn

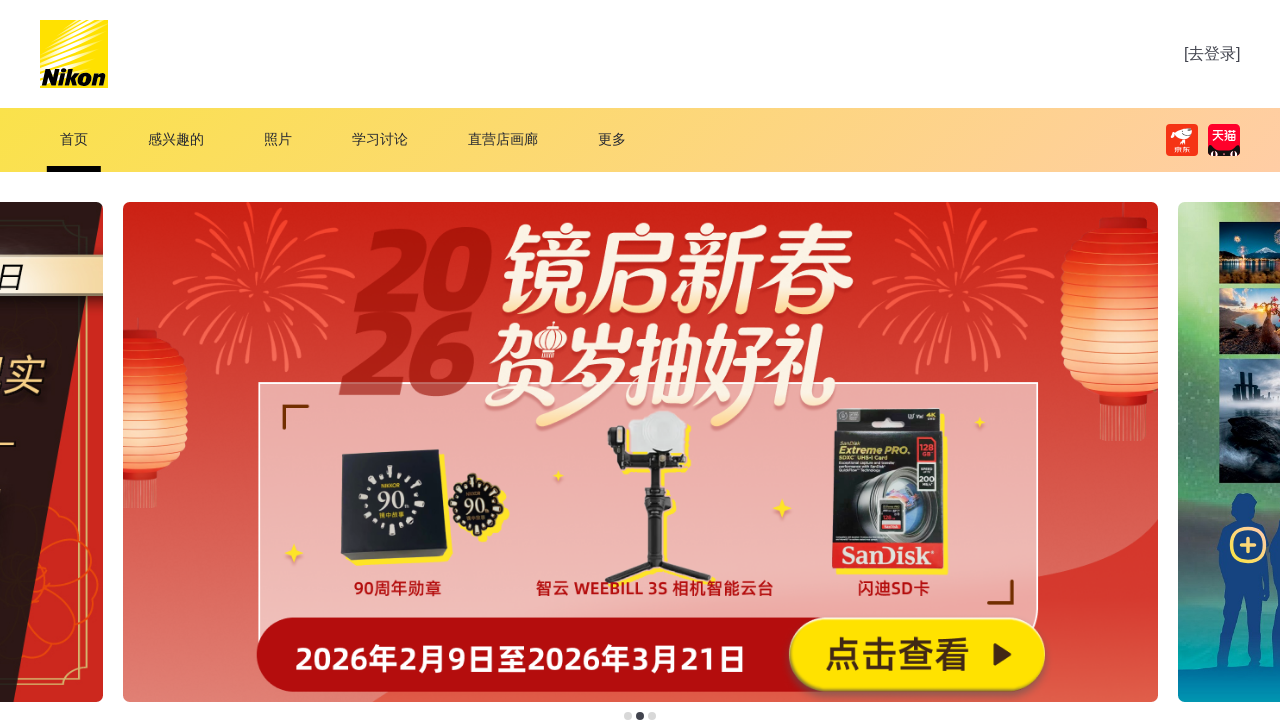

Located navigation element '首页'
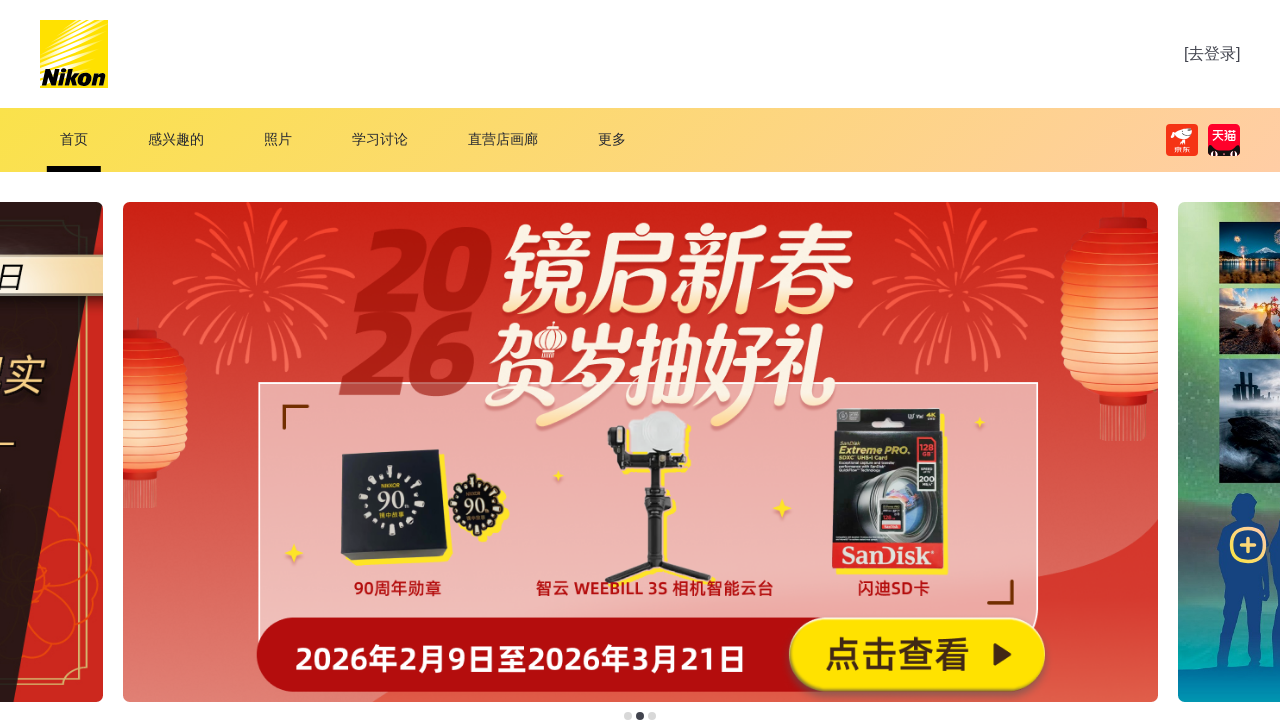

Verified navigation item '首页' is visible
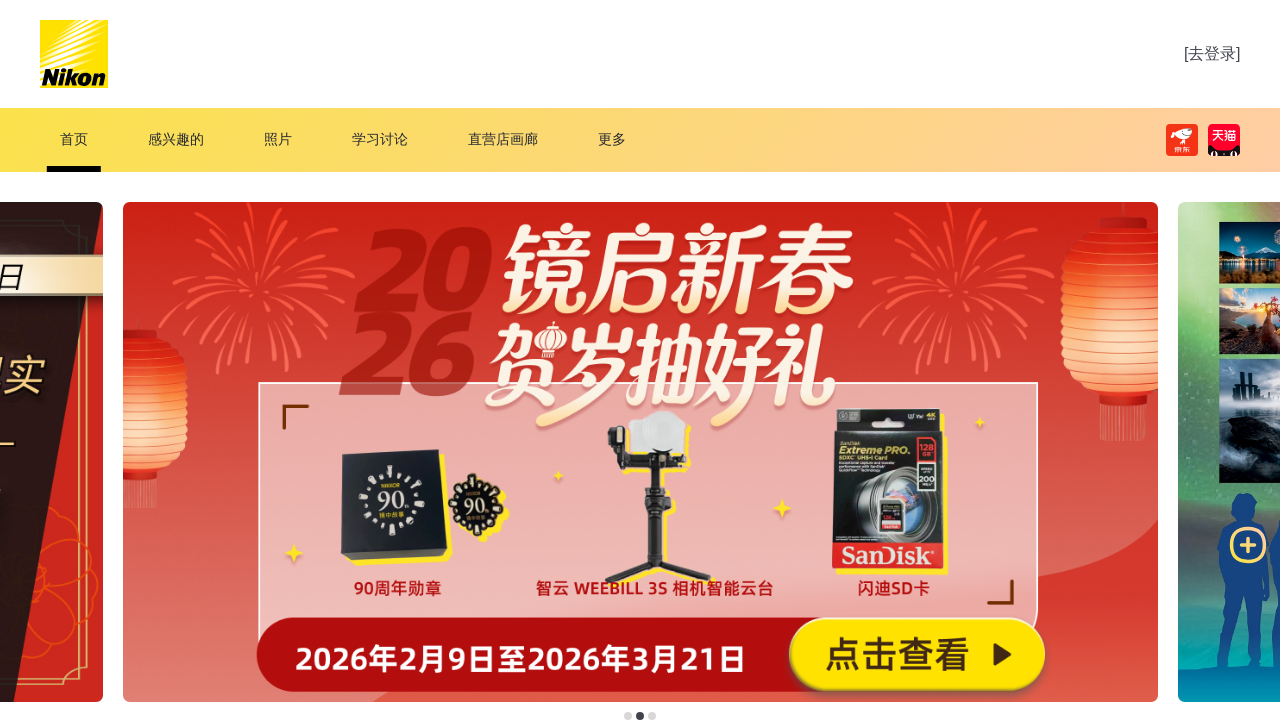

Located navigation element '照片'
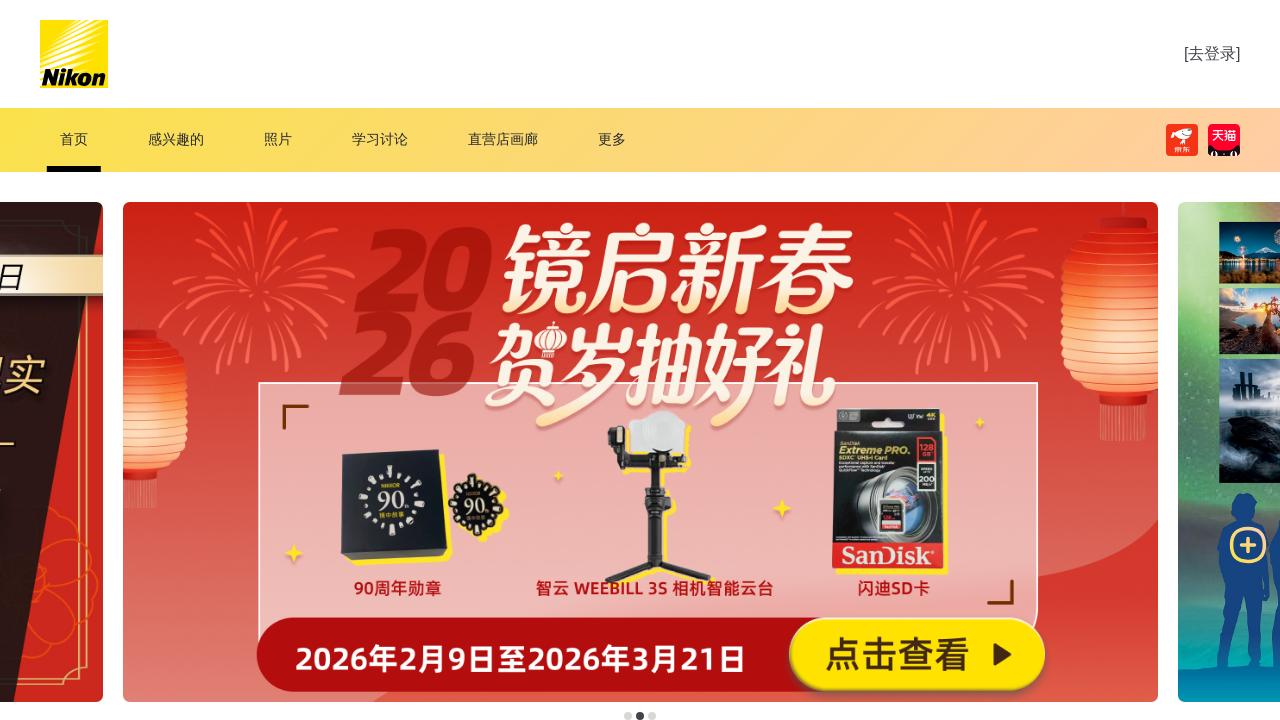

Verified navigation item '照片' is visible
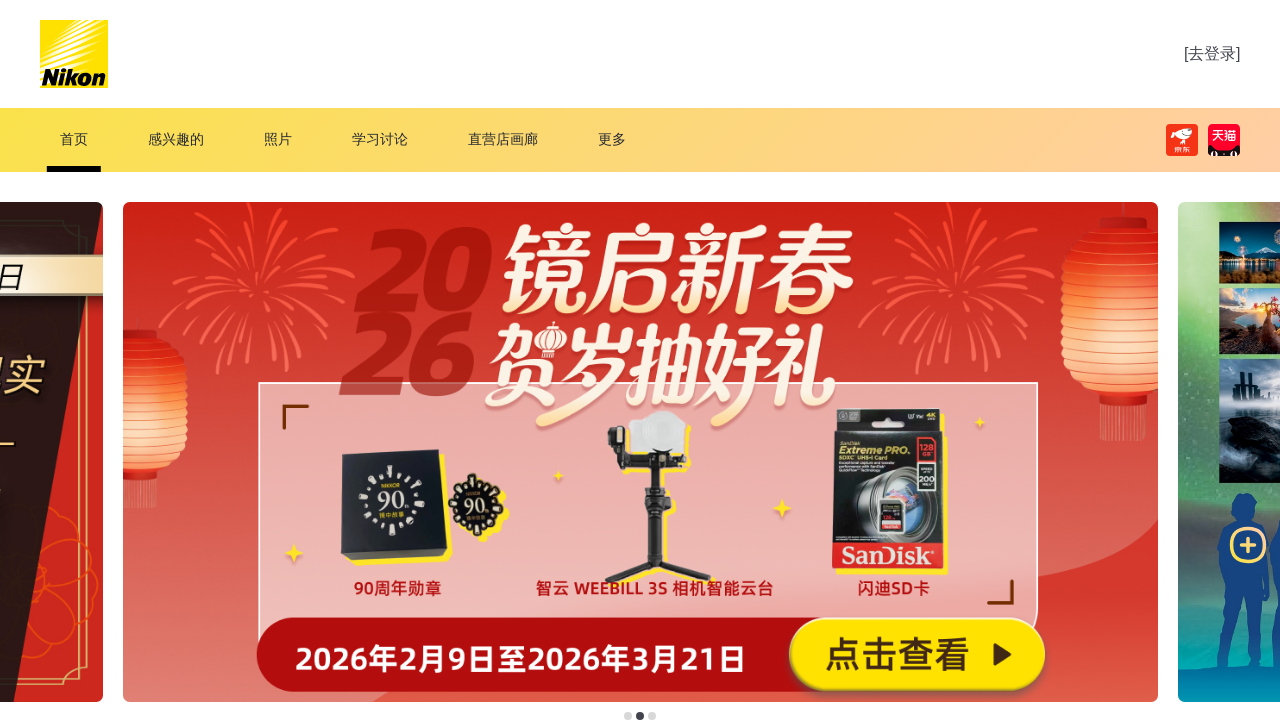

Located navigation element '学习讨论'
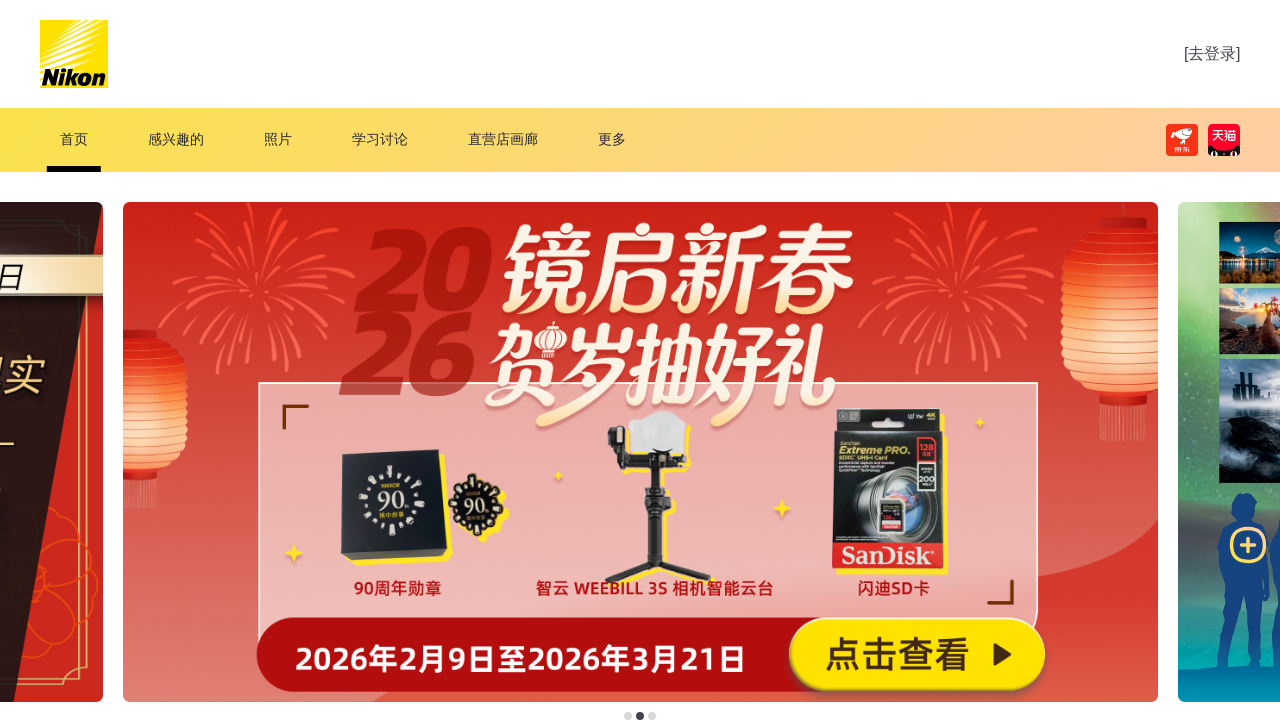

Verified navigation item '学习讨论' is visible
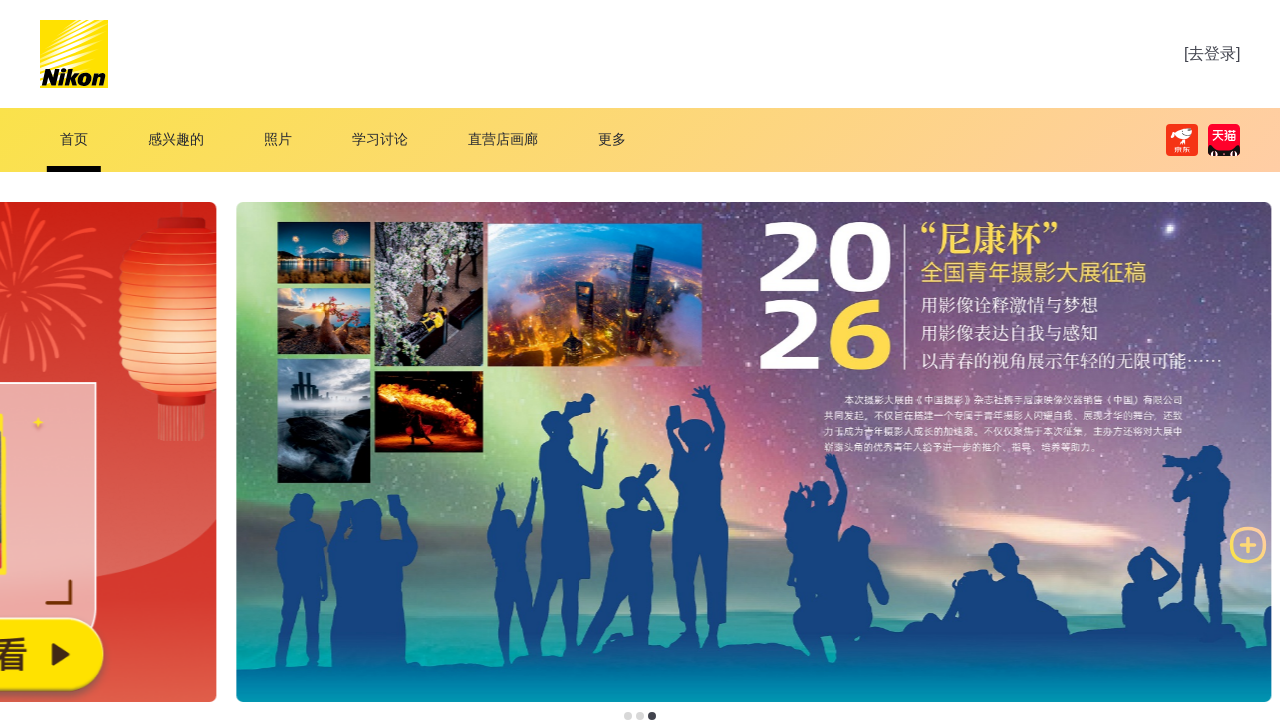

Located navigation element '直营店画廊'
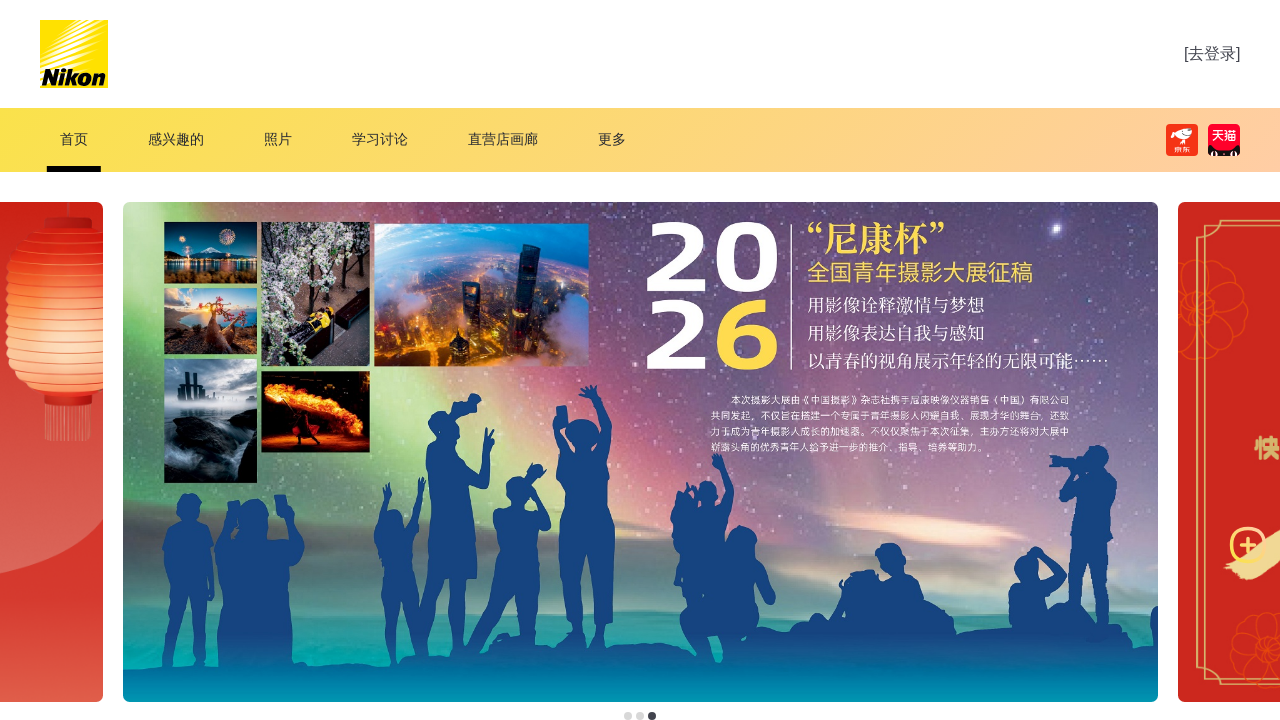

Verified navigation item '直营店画廊' is visible
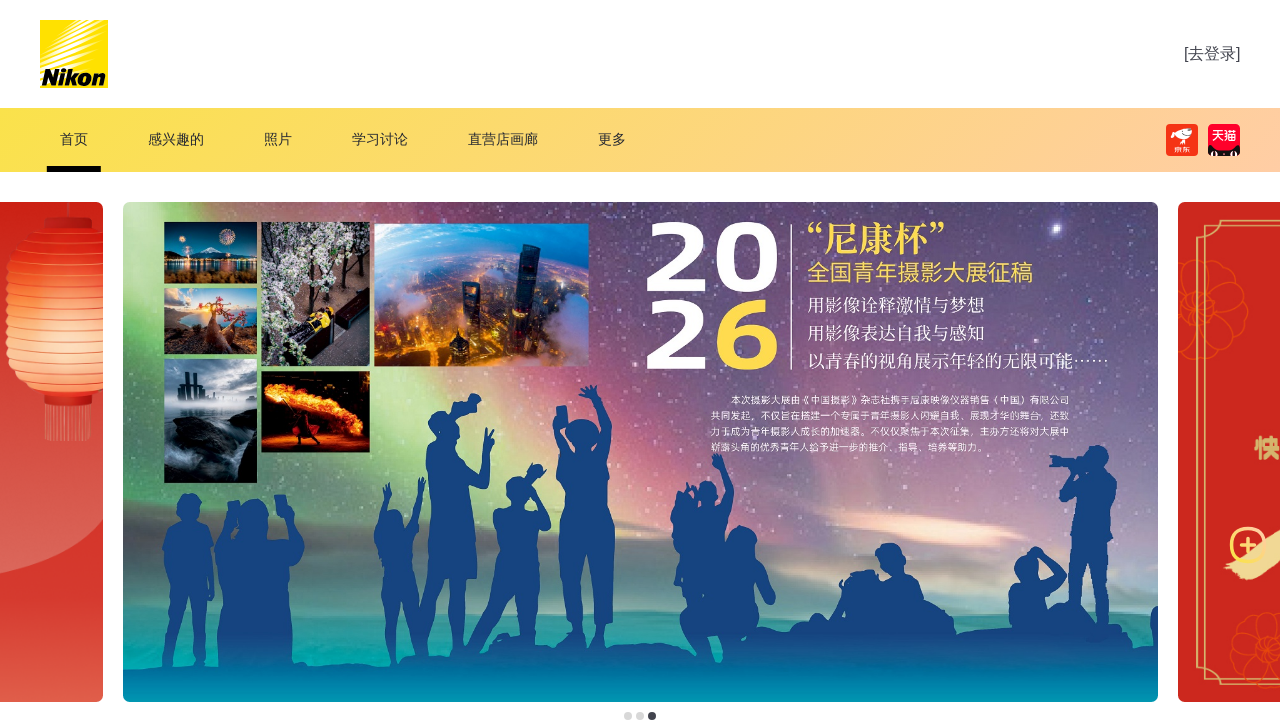

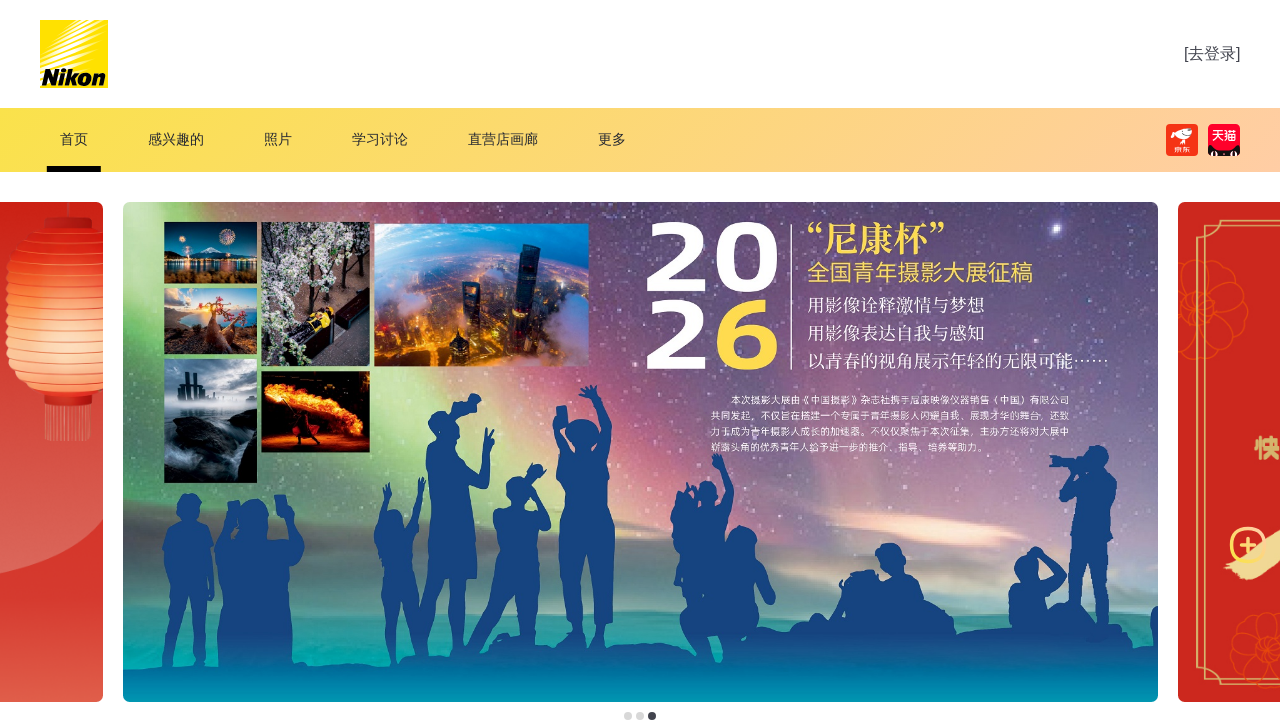